Tests JavaScript prompt dialog by clicking the JS Prompt button, entering text, and accepting the prompt

Starting URL: https://the-internet.herokuapp.com/javascript_alerts

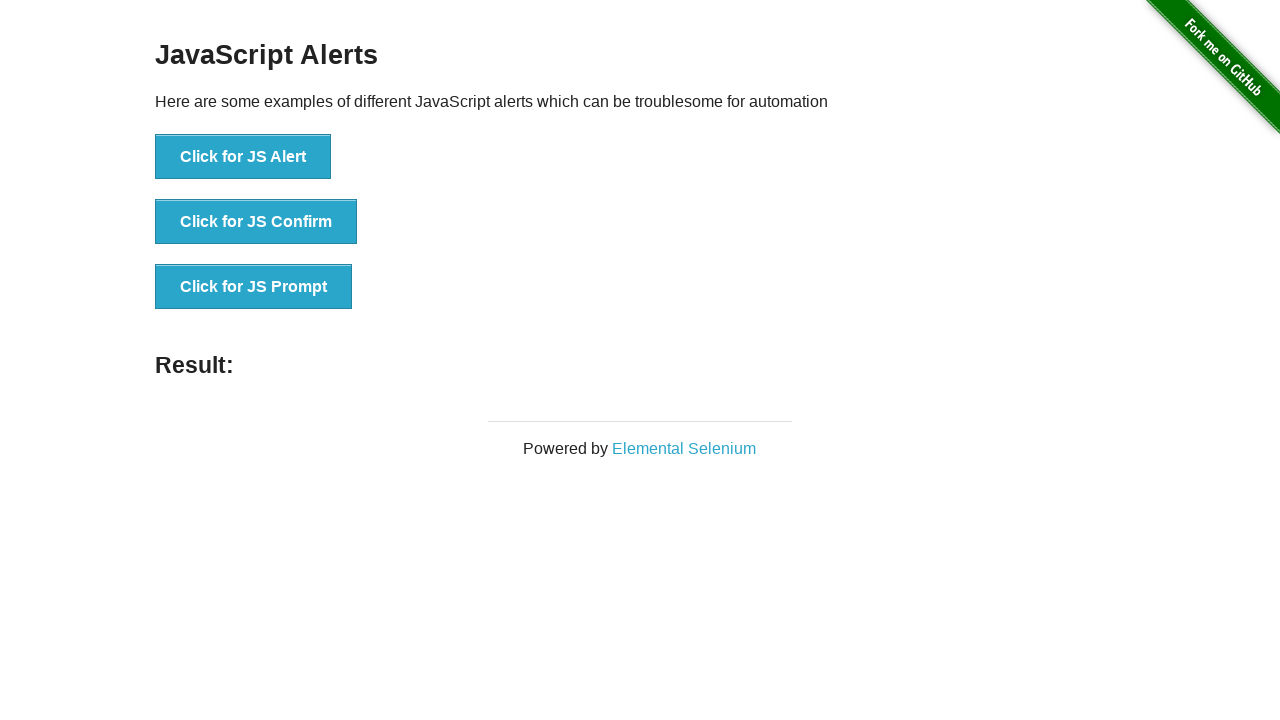

Set up dialog handler to accept prompt with text 'Kappa'
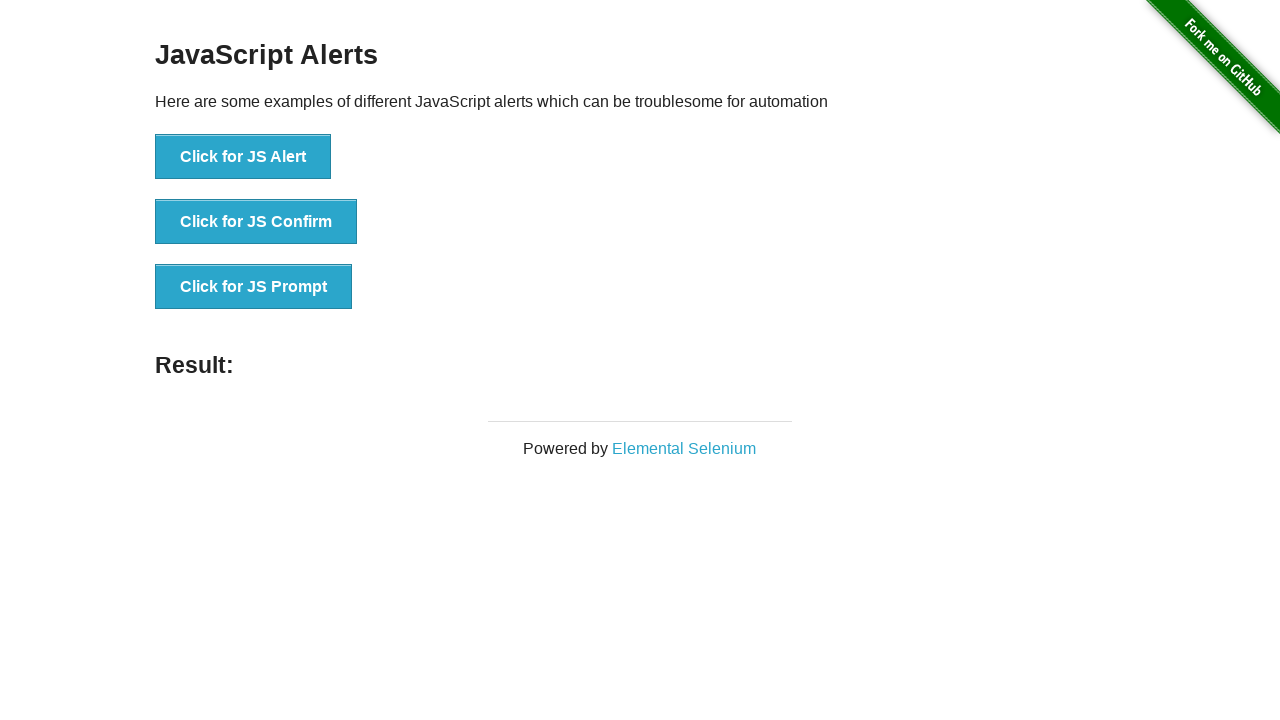

Clicked the JS Prompt button at (254, 287) on button[onclick='jsPrompt()']
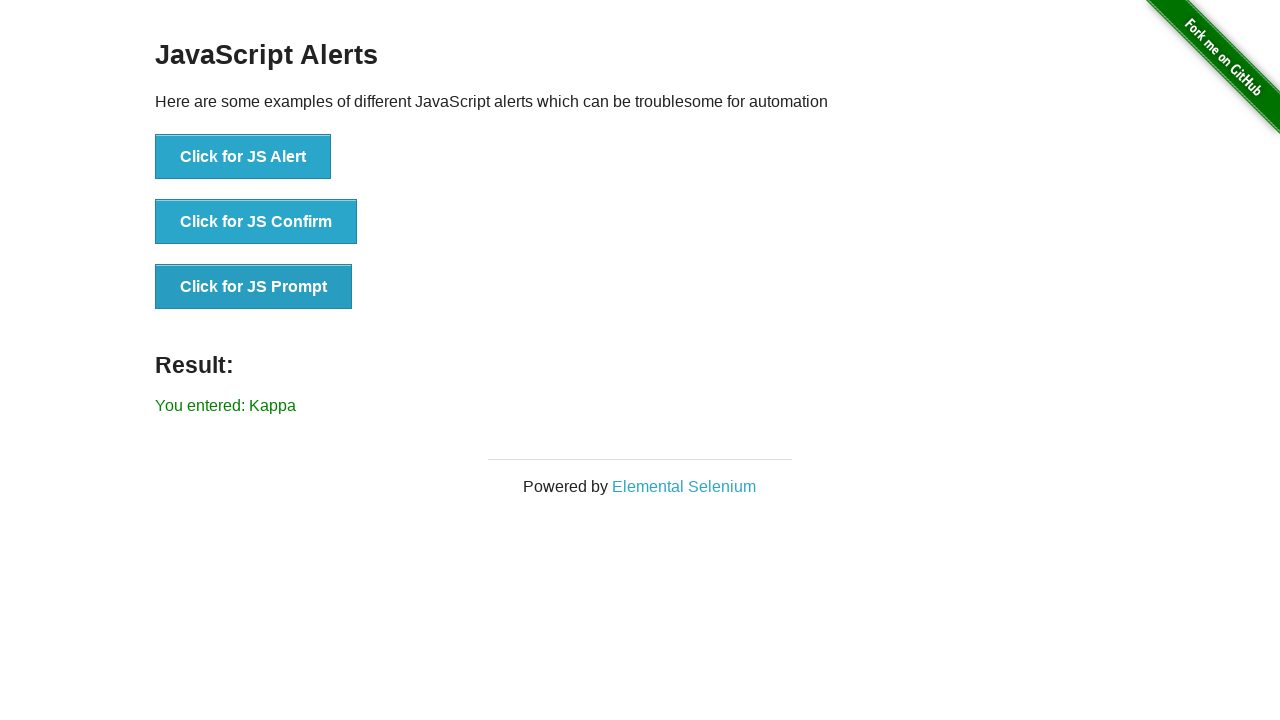

Waited for result message to appear
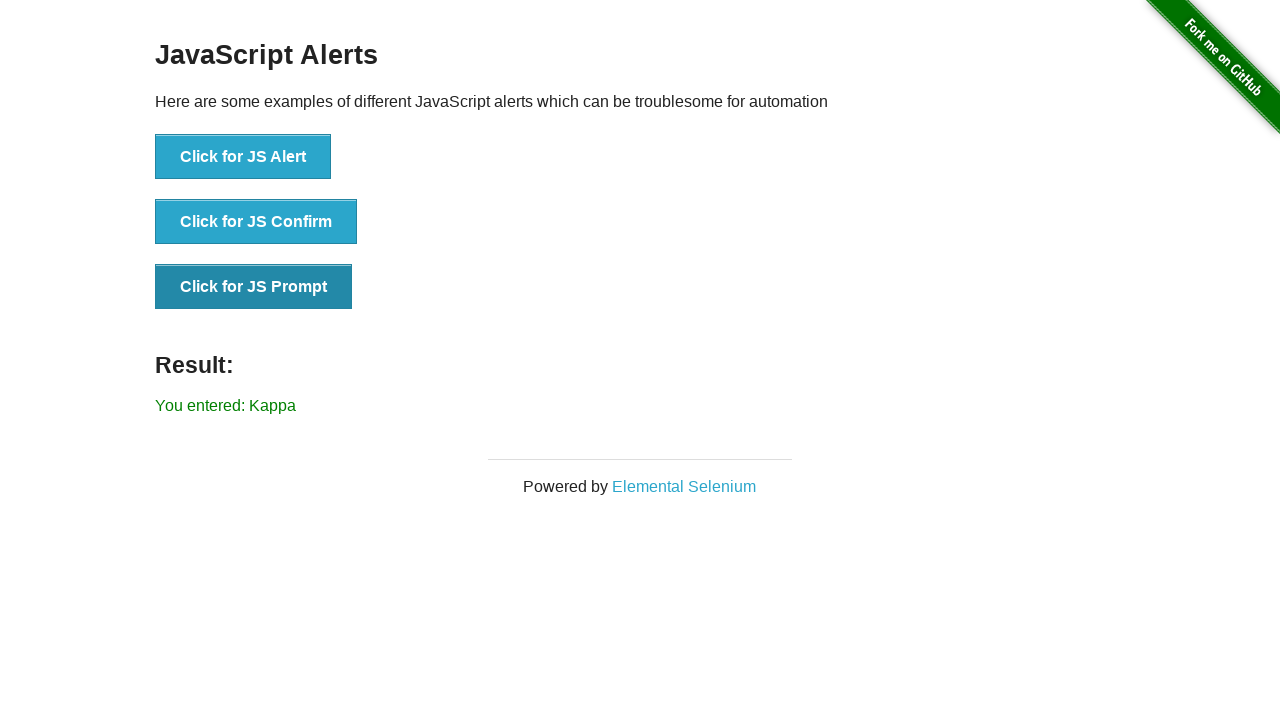

Verified that result message contains 'You entered: Kappa'
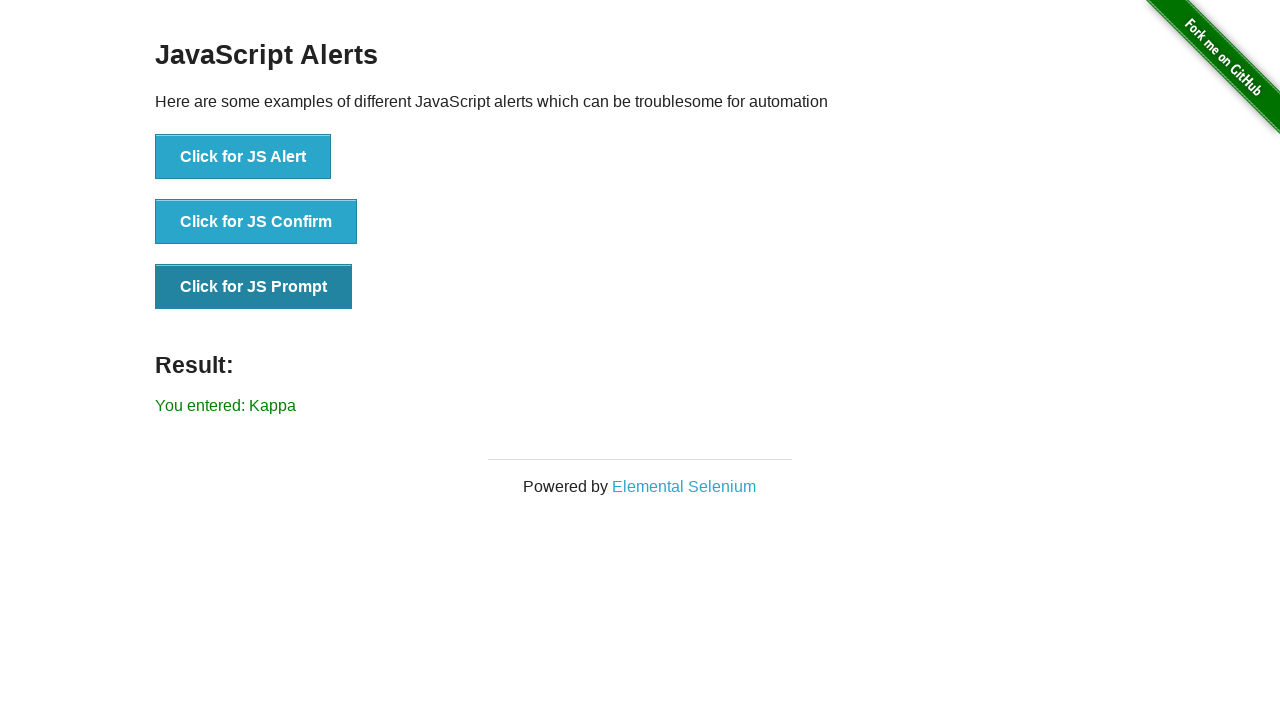

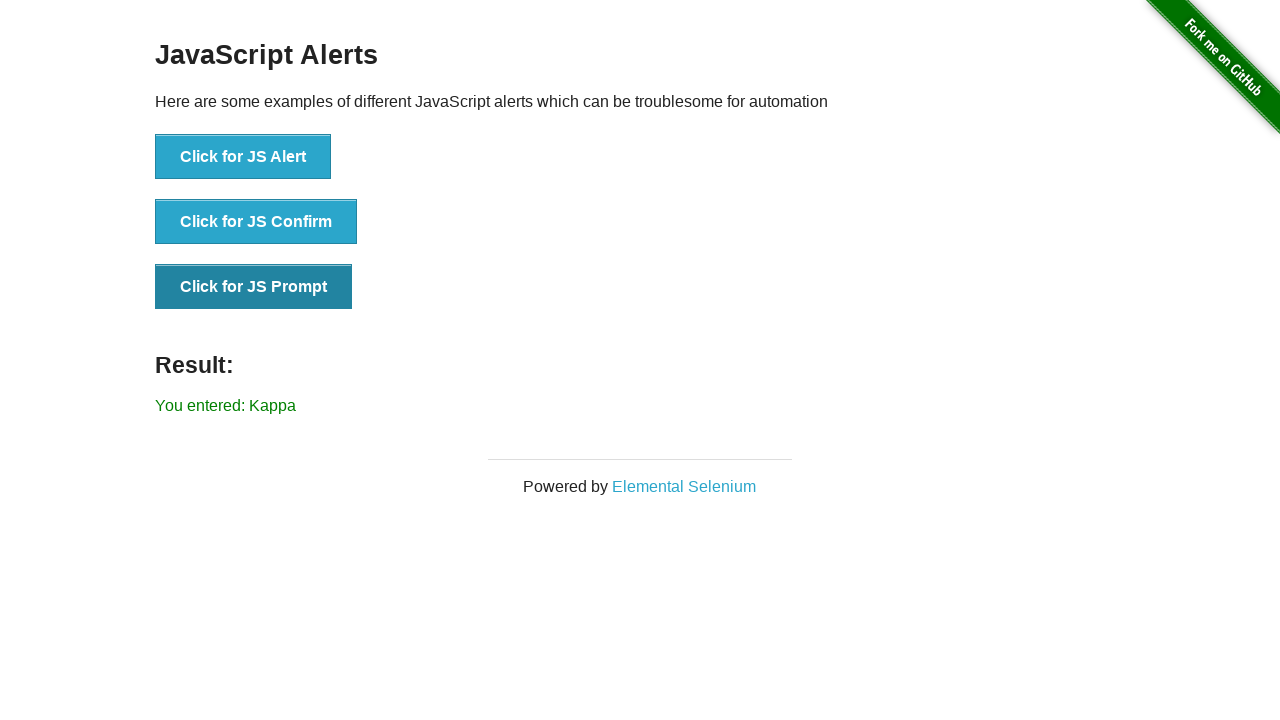